Tests waiting for dynamically loaded content by navigating to a page that loads content with a delay and waiting for a specific paragraph element to appear.

Starting URL: http://ggoreb.com/http/wait.jsp

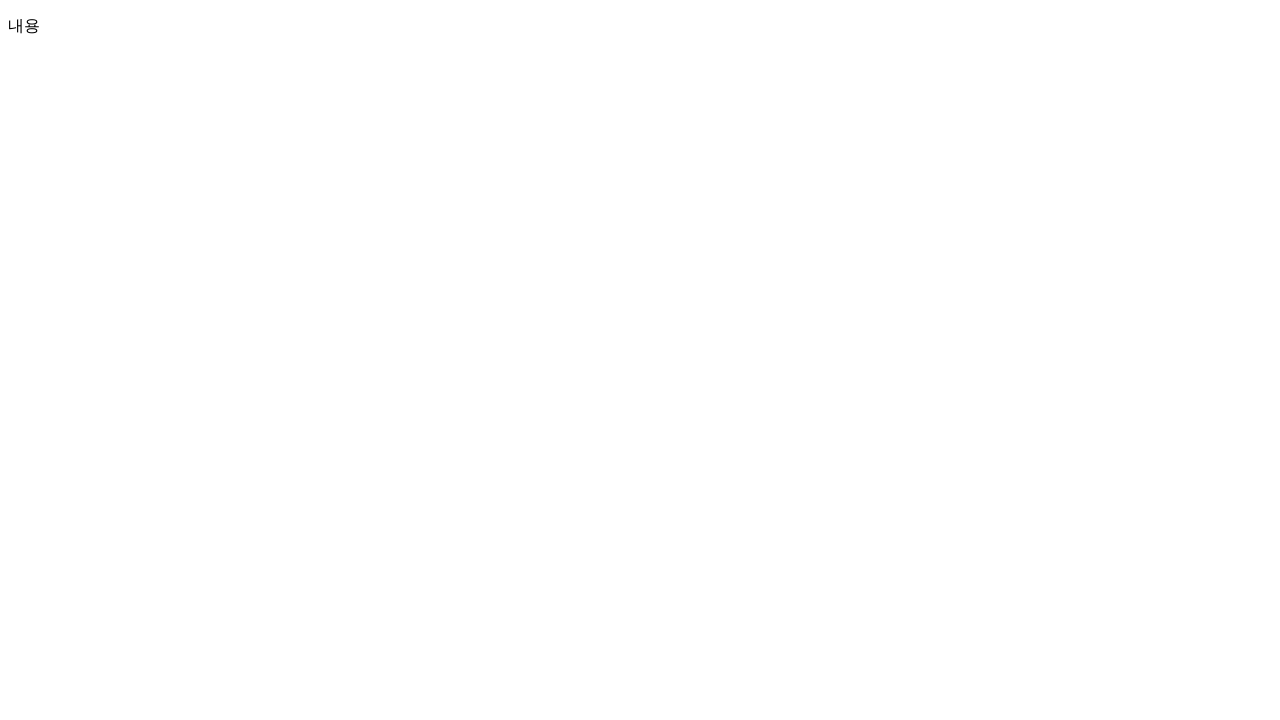

Waited for dynamically loaded second paragraph element to appear (15 second timeout)
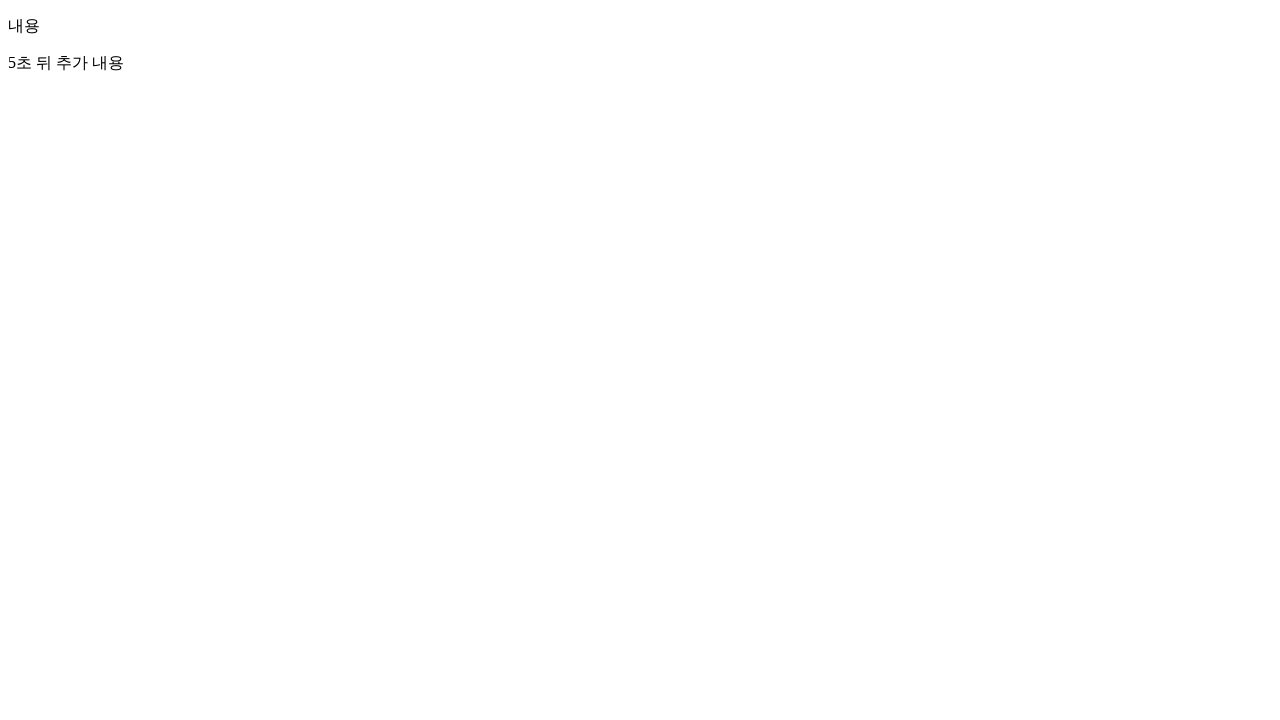

Retrieved all paragraph elements from the page
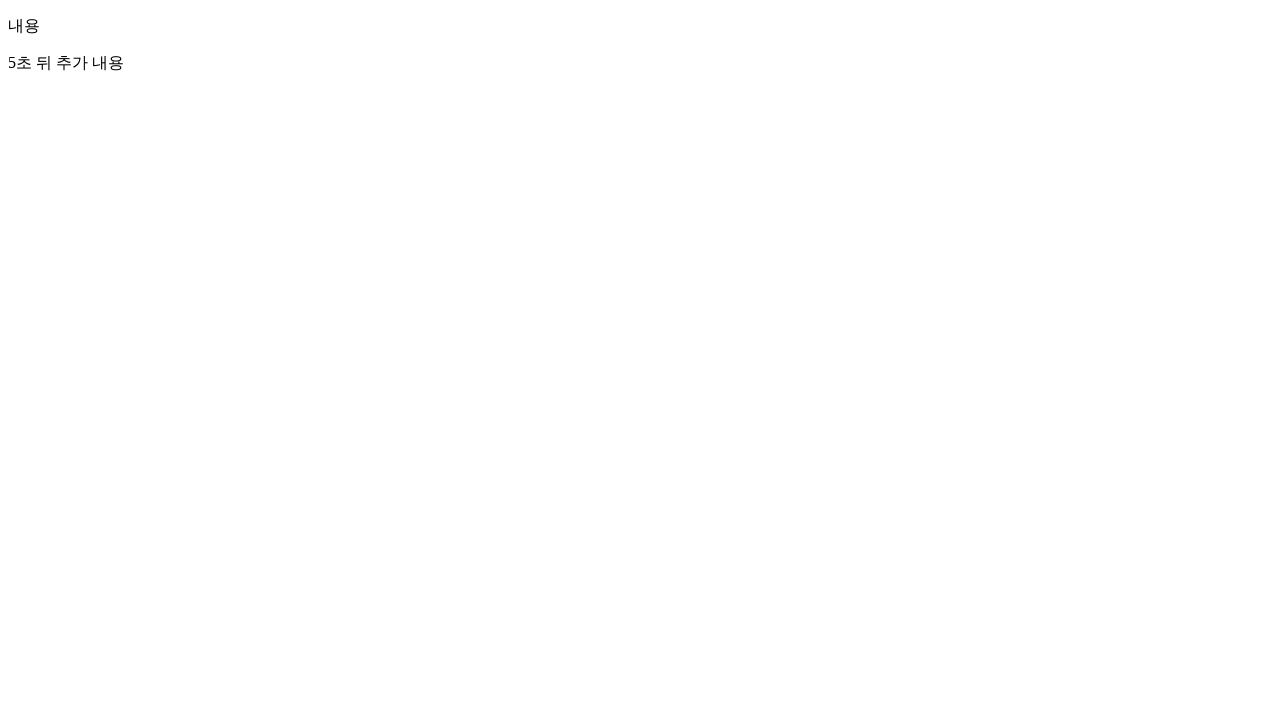

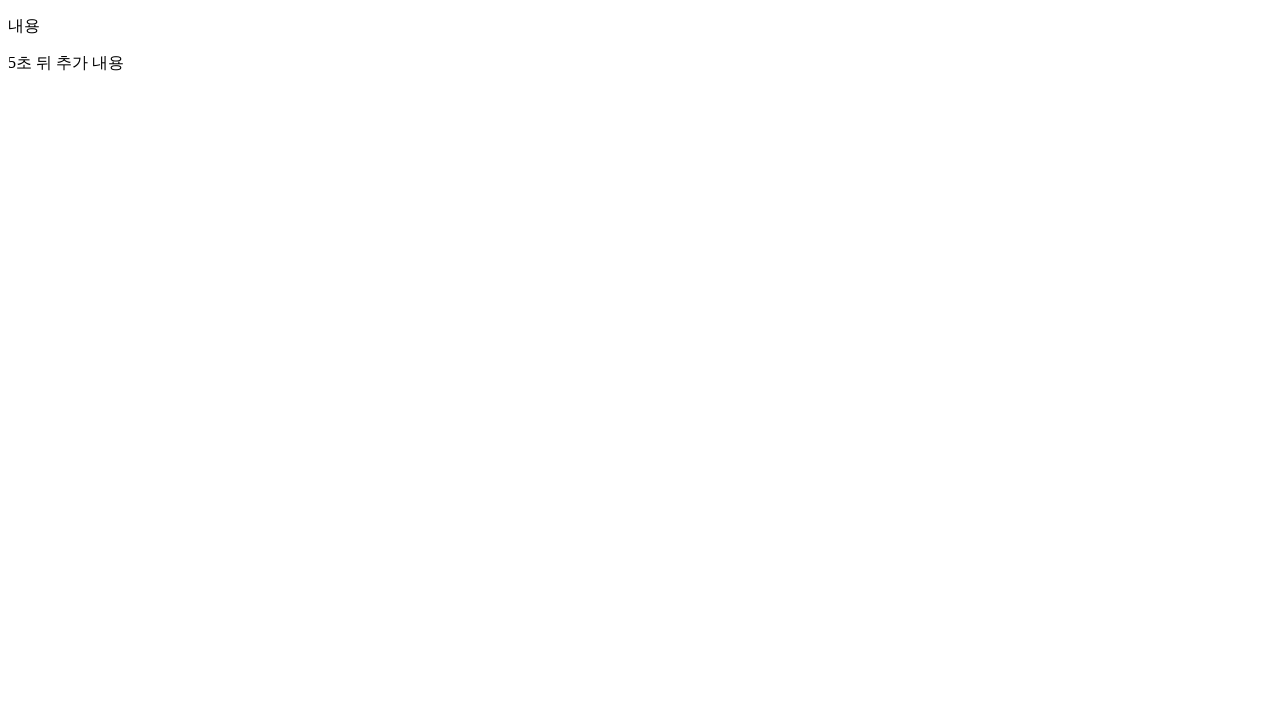